Tests Firefox-specific shadow DOM access pattern by iterating through shadow root children

Starting URL: http://watir.com/examples/shadow_dom.html

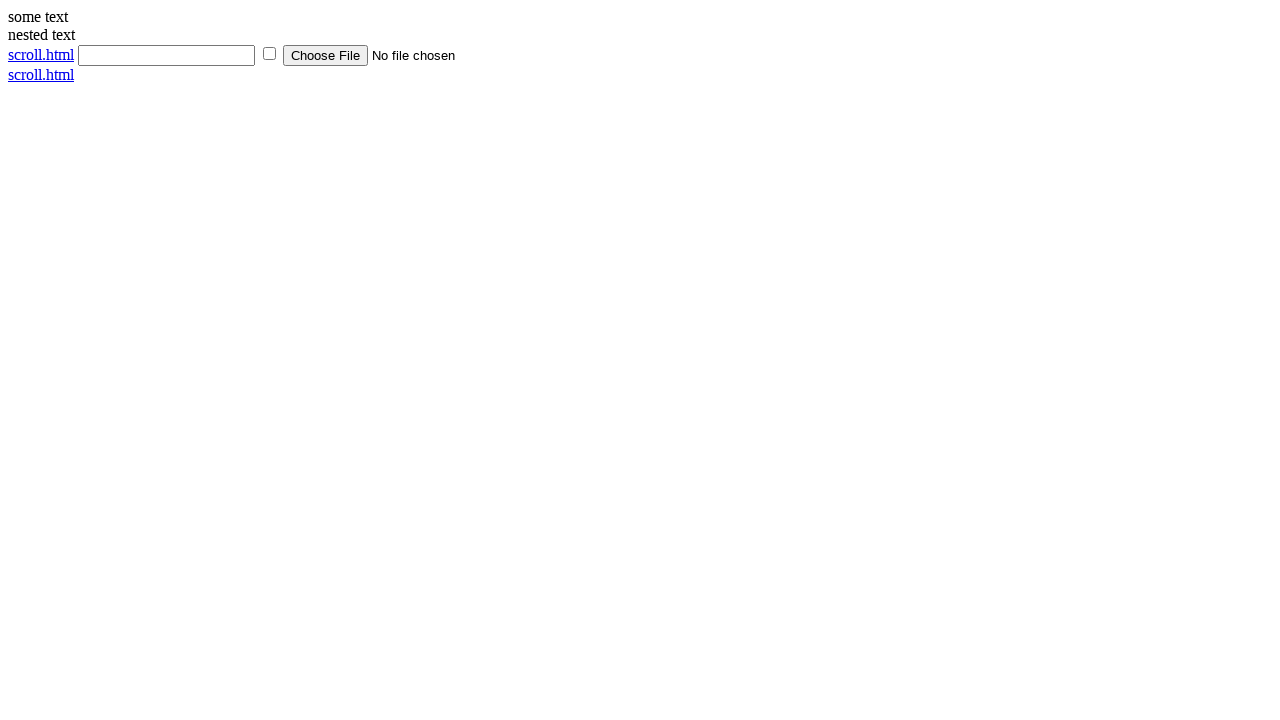

Navigated to shadow DOM example page
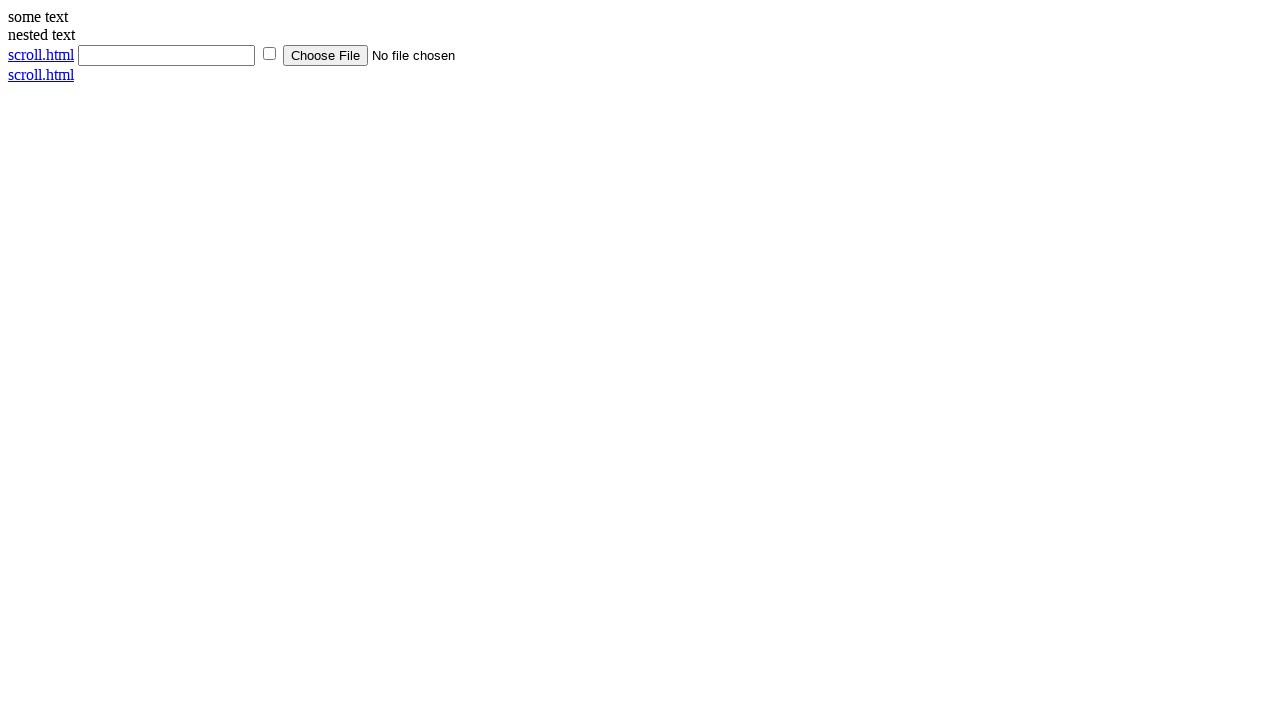

Located shadow host element
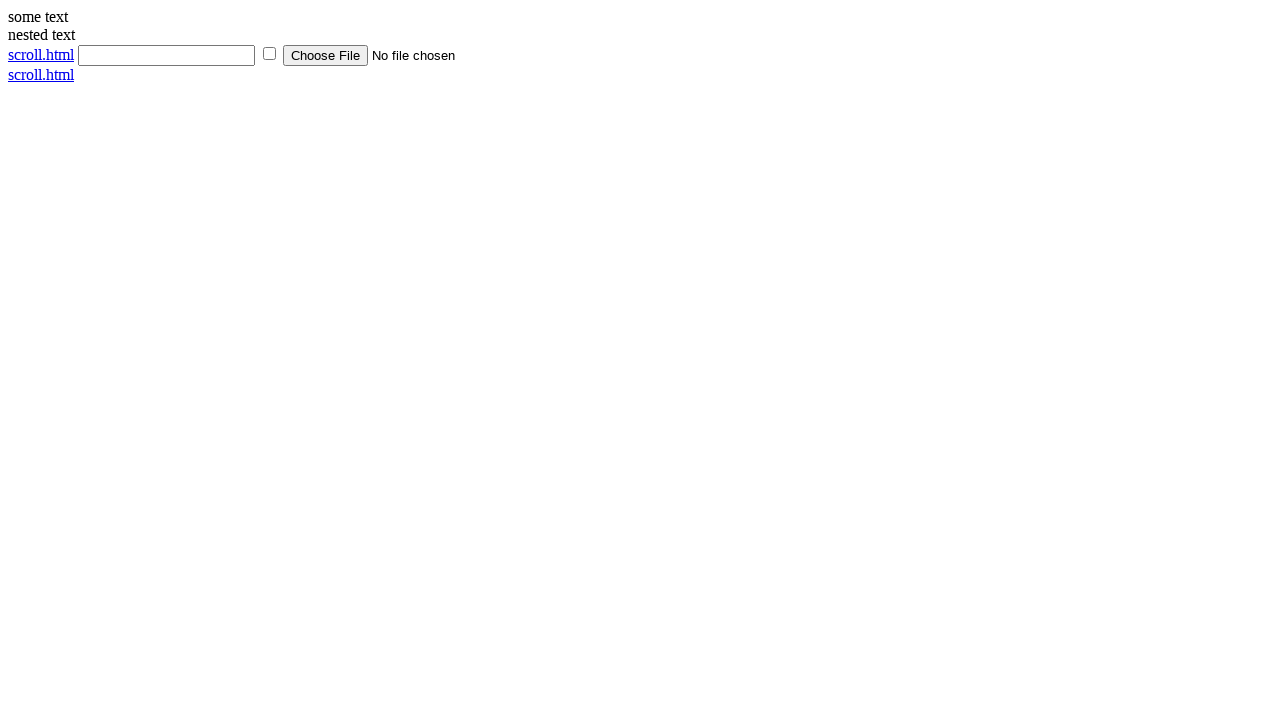

Located shadow content element using piercing syntax
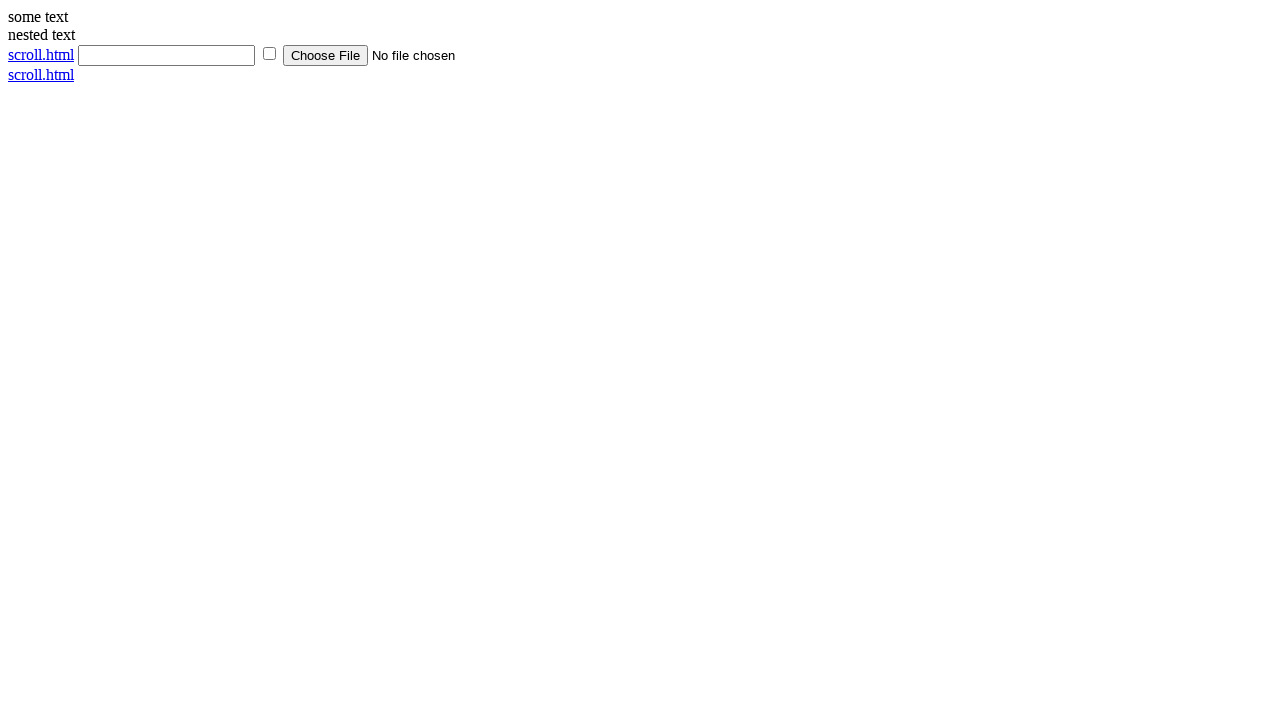

Verified shadow content text matches expected value 'some text'
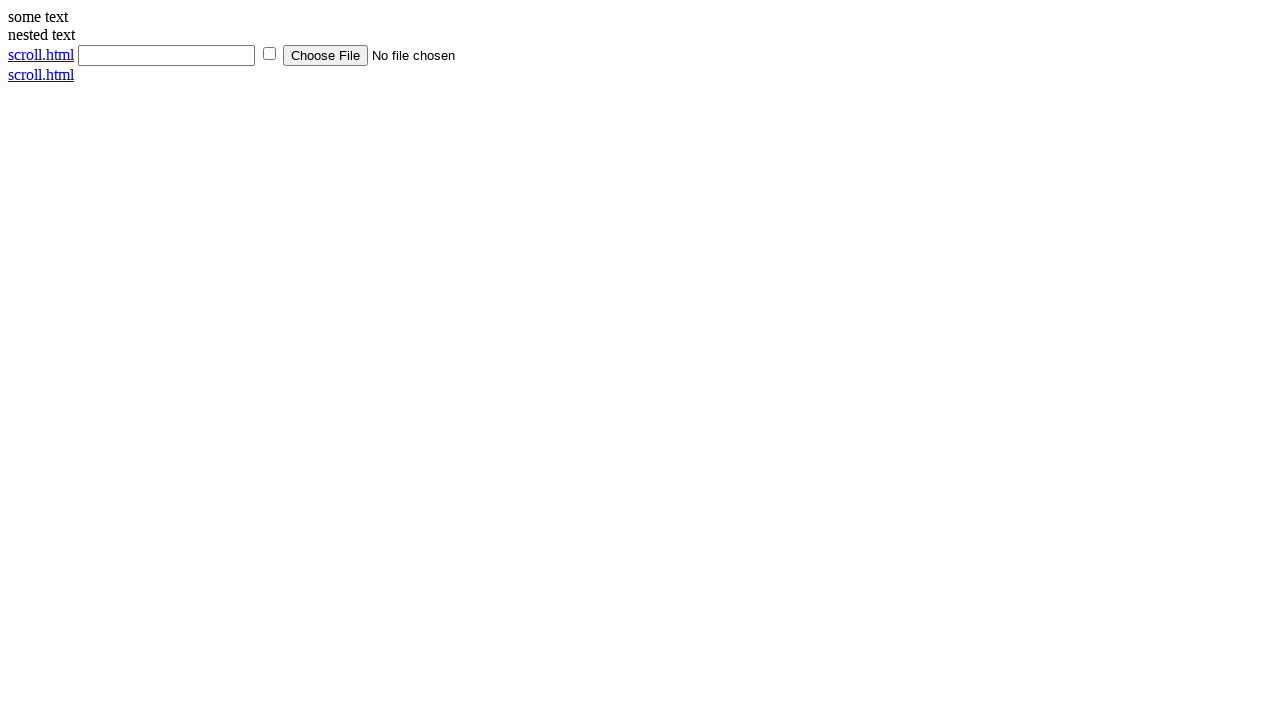

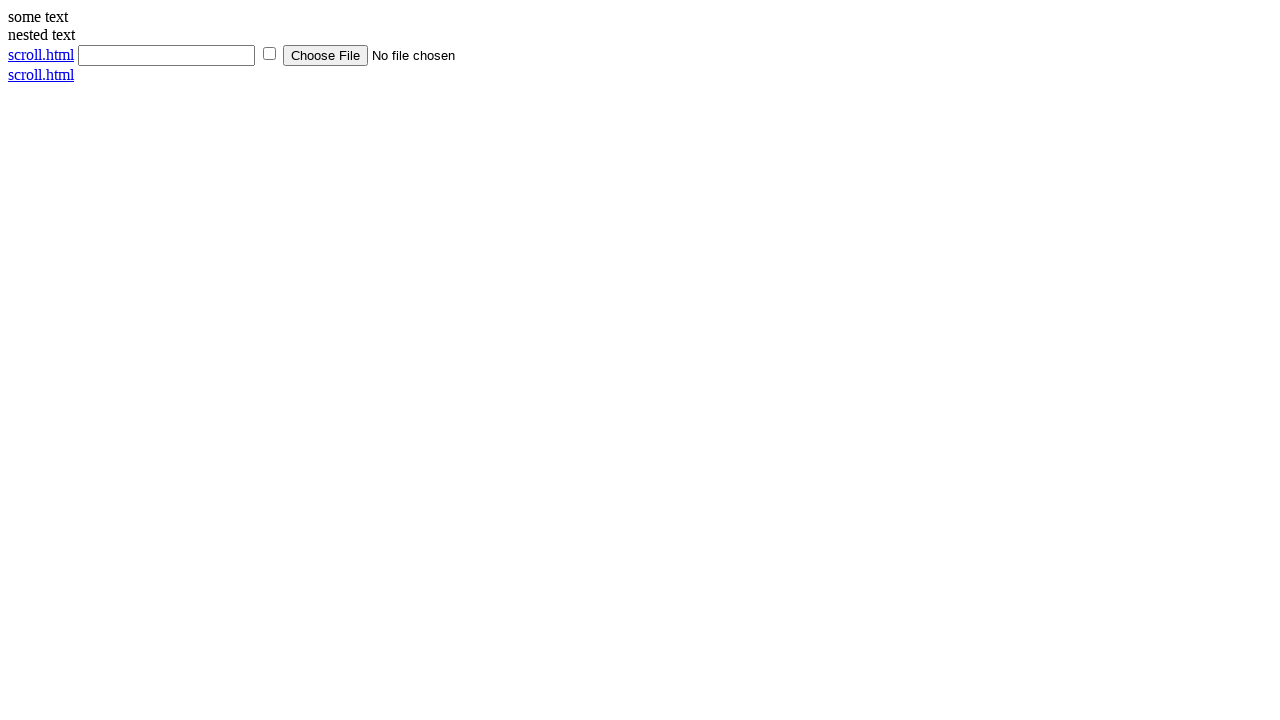